Navigates to an Apple Music album page (Linkin Park's Meteora 20th Anniversary Edition) and waits for the song list to load, verifying that song names are displayed.

Starting URL: https://music.apple.com/us/album/meteora-20th-anniversary-edition/1668484895

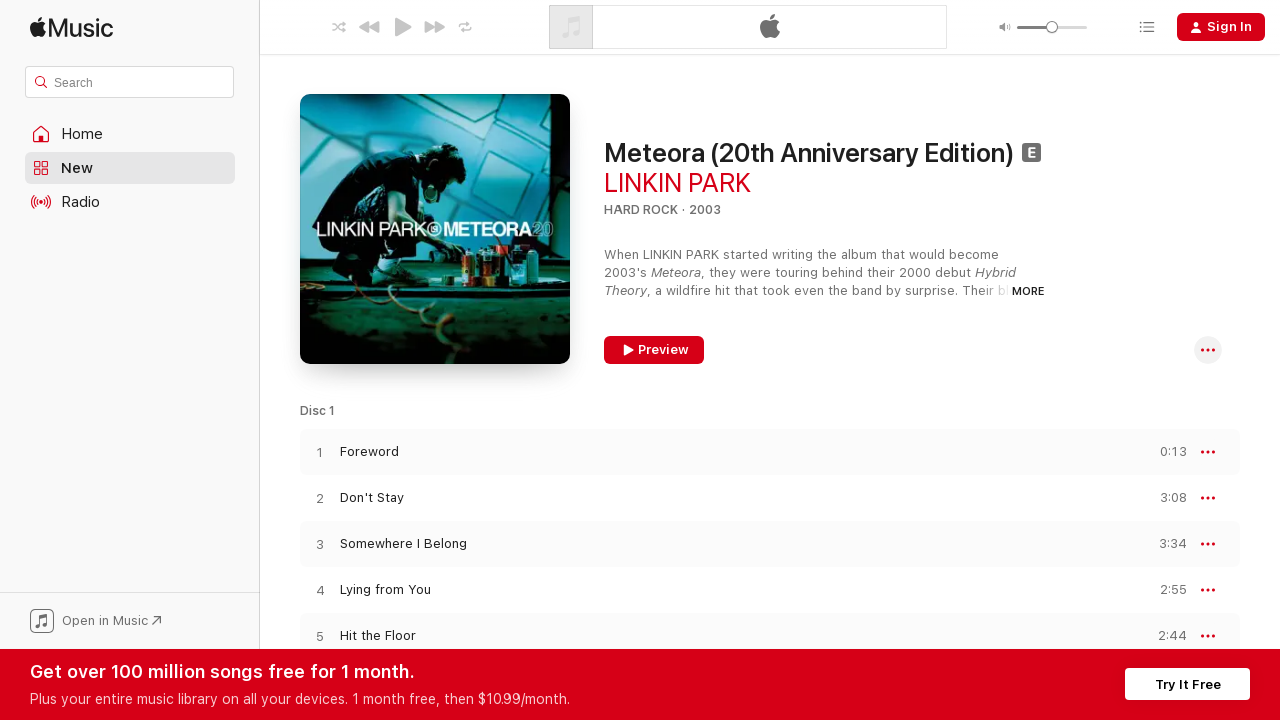

Navigated to Linkin Park's Meteora 20th Anniversary Edition album page
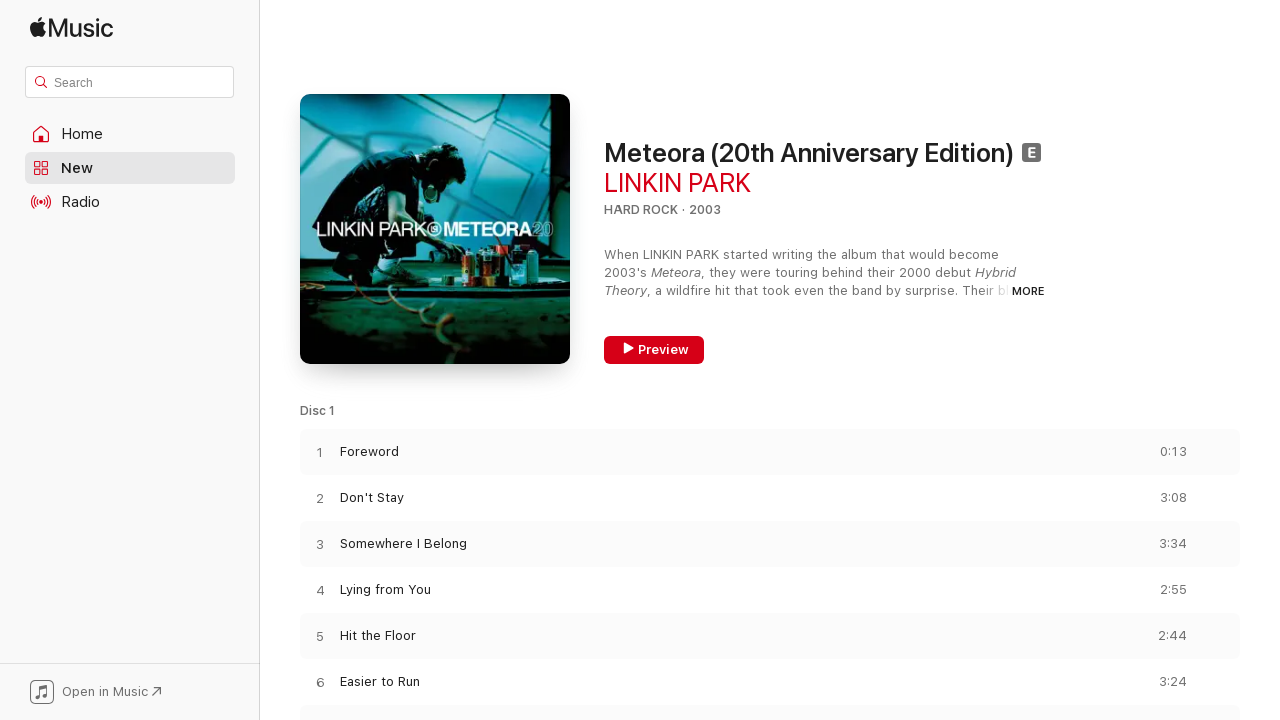

Song list loaded (selector '.songs-list-row__song-name' appeared)
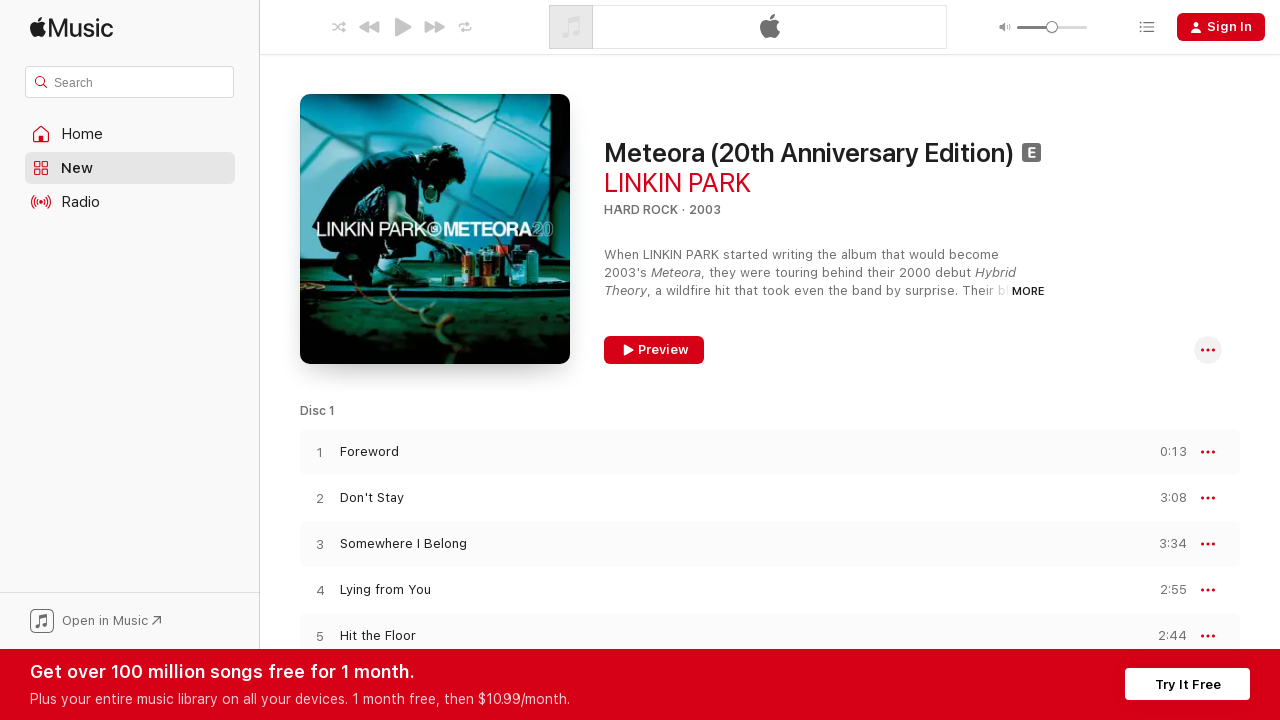

First song name element became visible, verifying song names are displayed
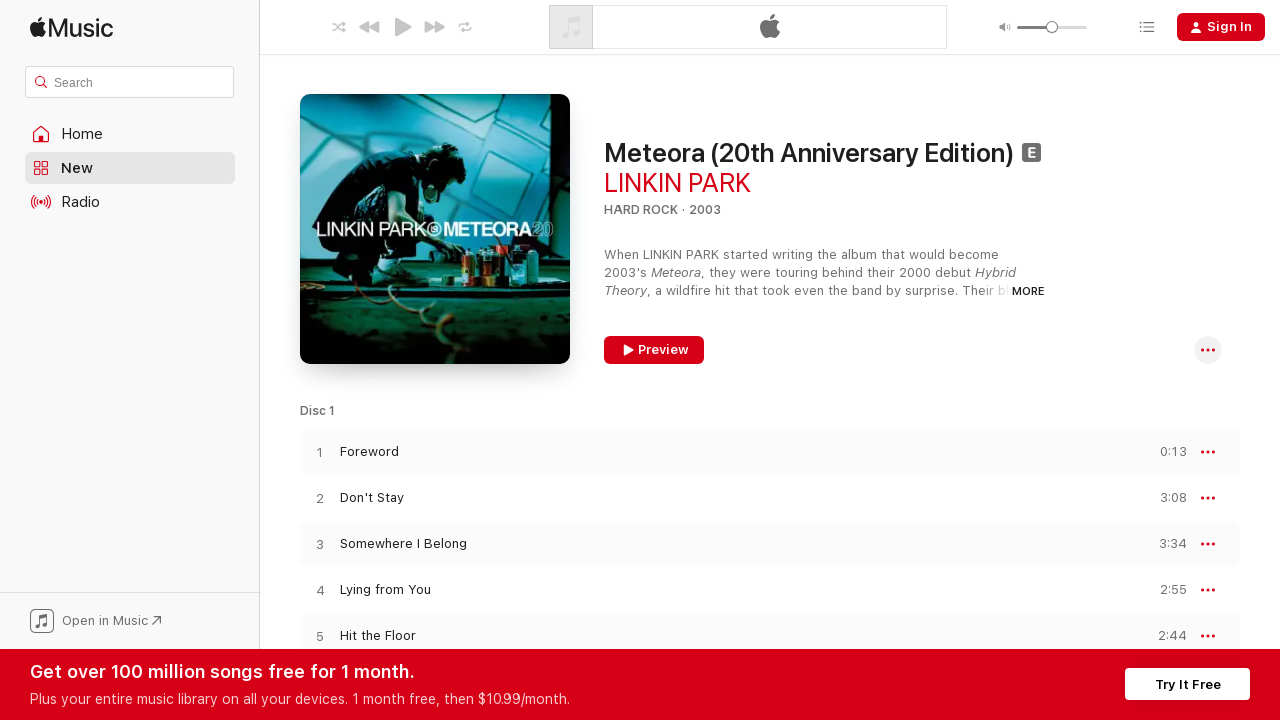

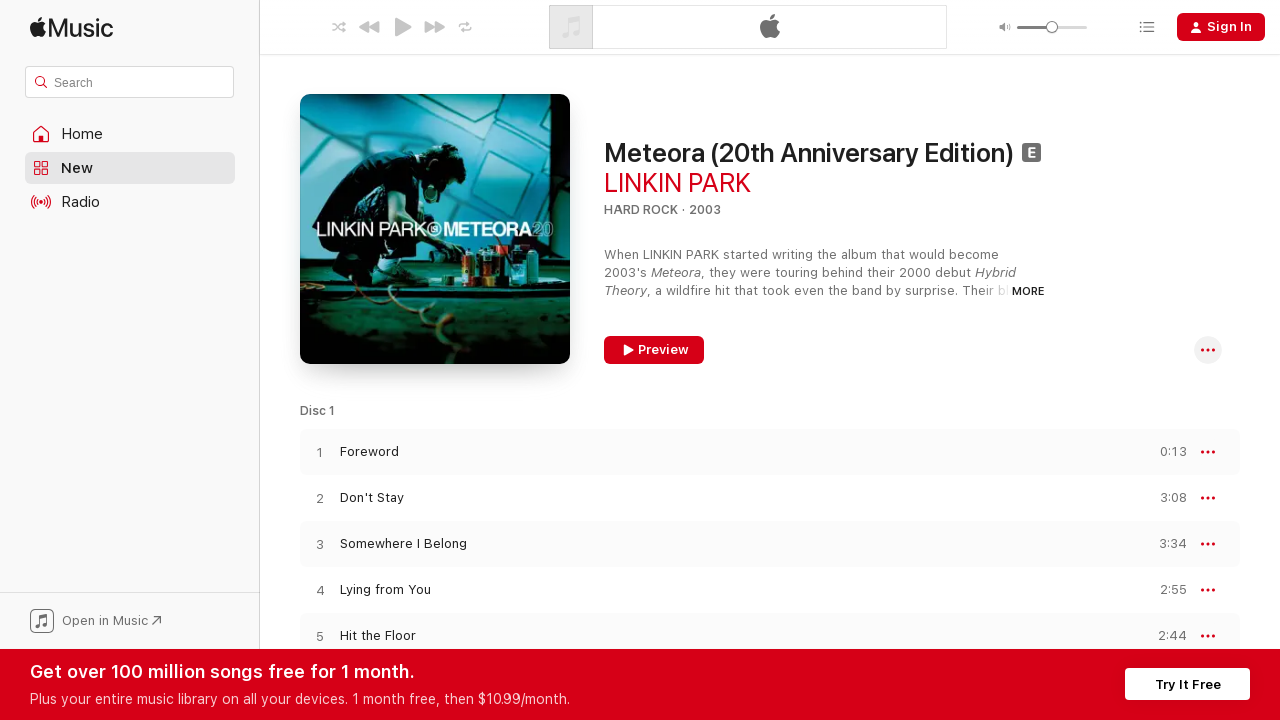